Tests iframe navigation by clicking a checkbox, switching to an iframe, clicking a link inside it, then switching back to click another checkbox

Starting URL: https://www.letskodeit.com/practice

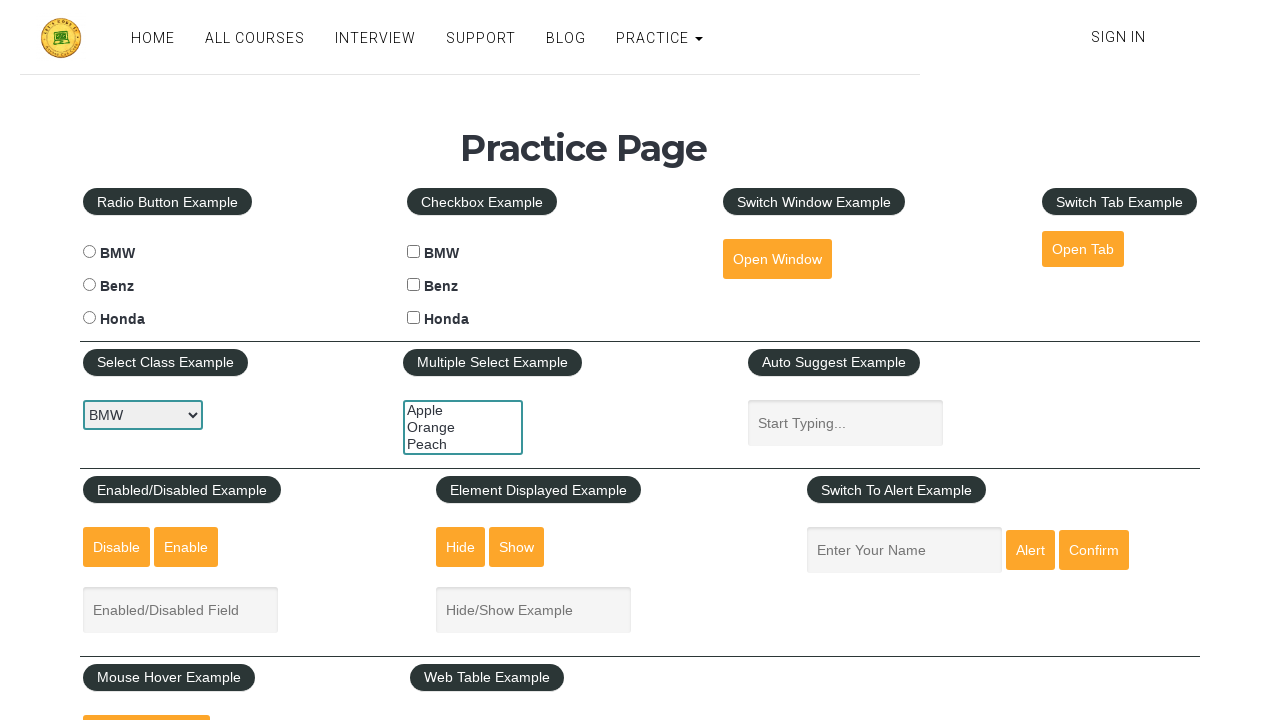

Clicked BMW checkbox at (414, 252) on #bmwcheck
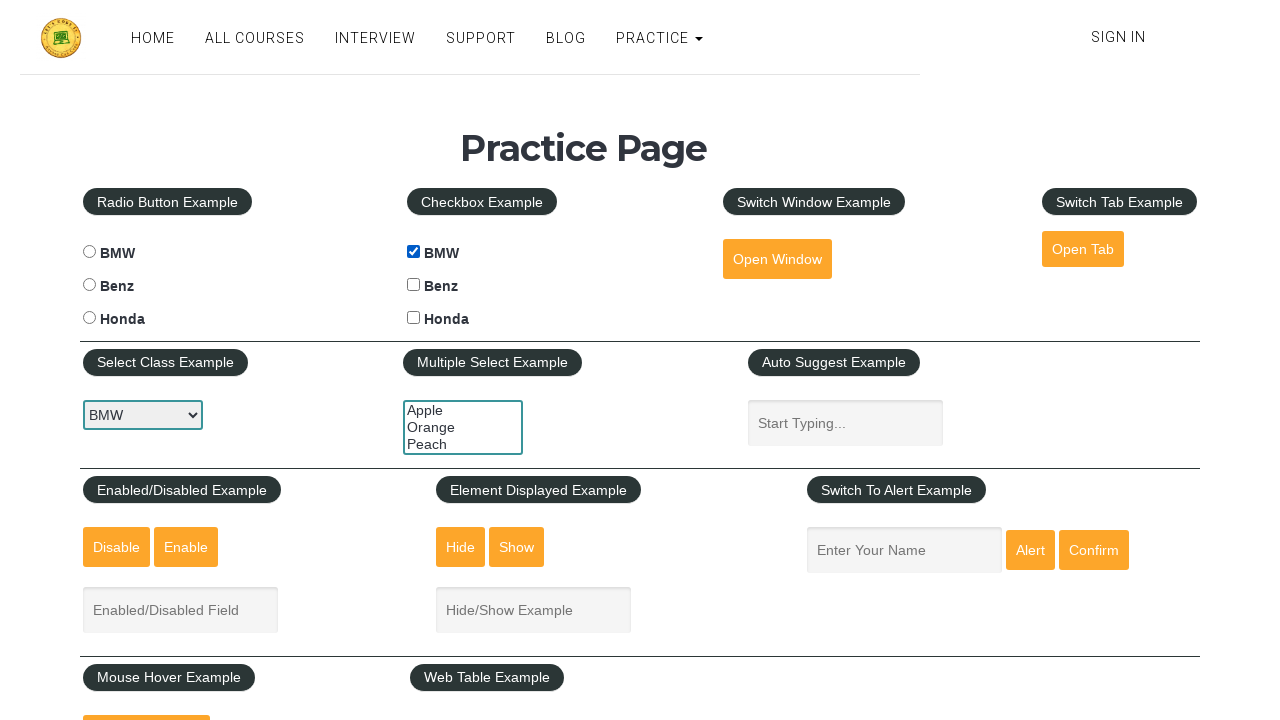

Located iframe with src='https://www.letskodeit.com/courses'
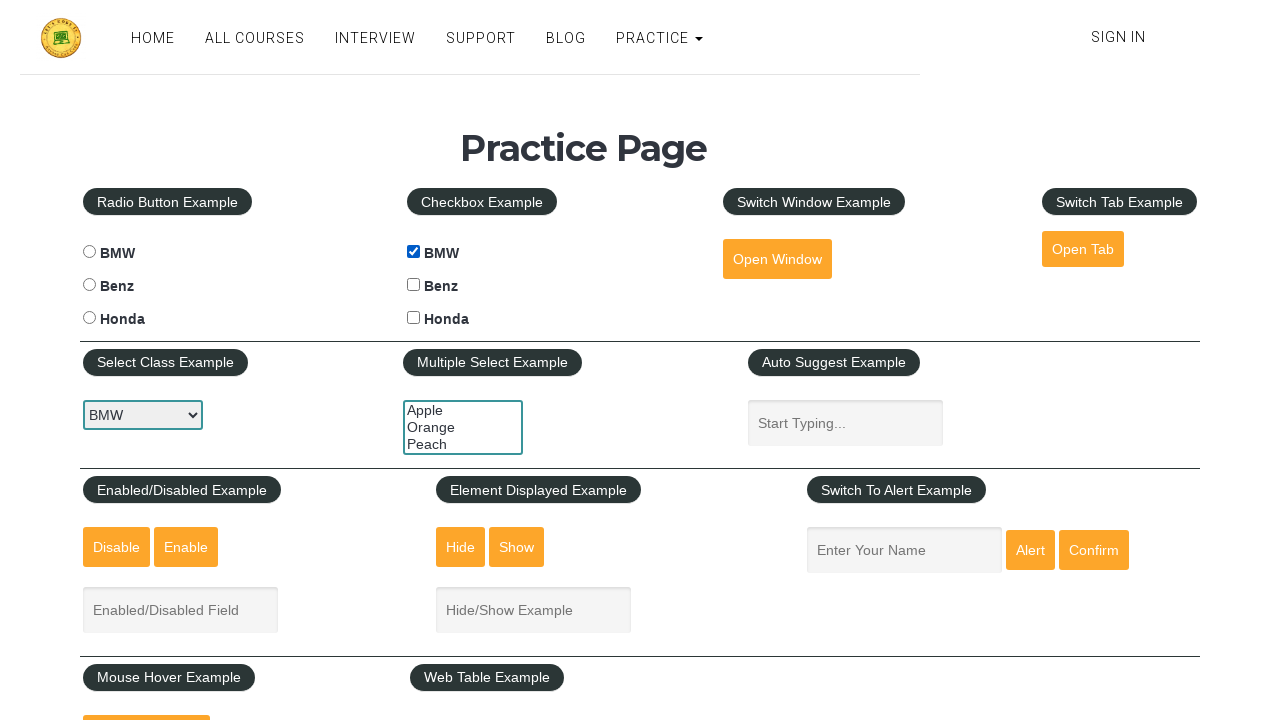

Clicked Sign In link inside iframe at (1052, 361) on iframe[src='https://www.letskodeit.com/courses'] >> internal:control=enter-frame
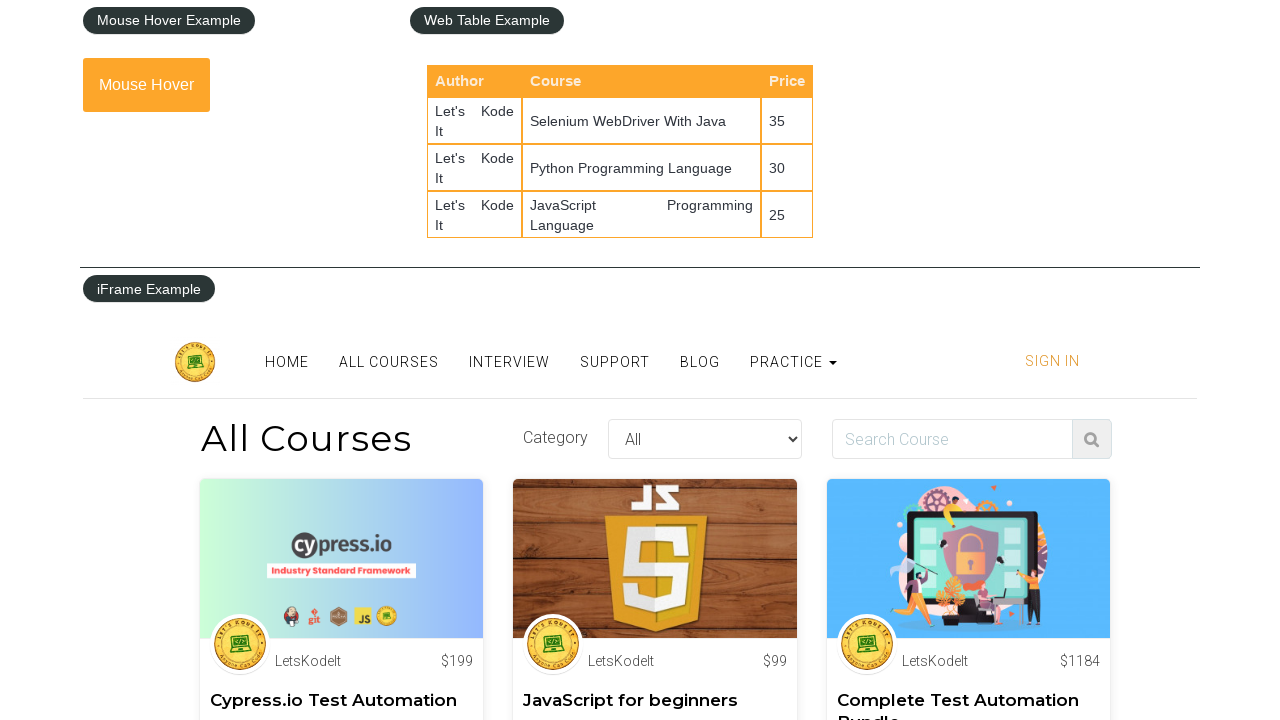

Clicked Benz checkbox in main frame at (414, 285) on #benzcheck
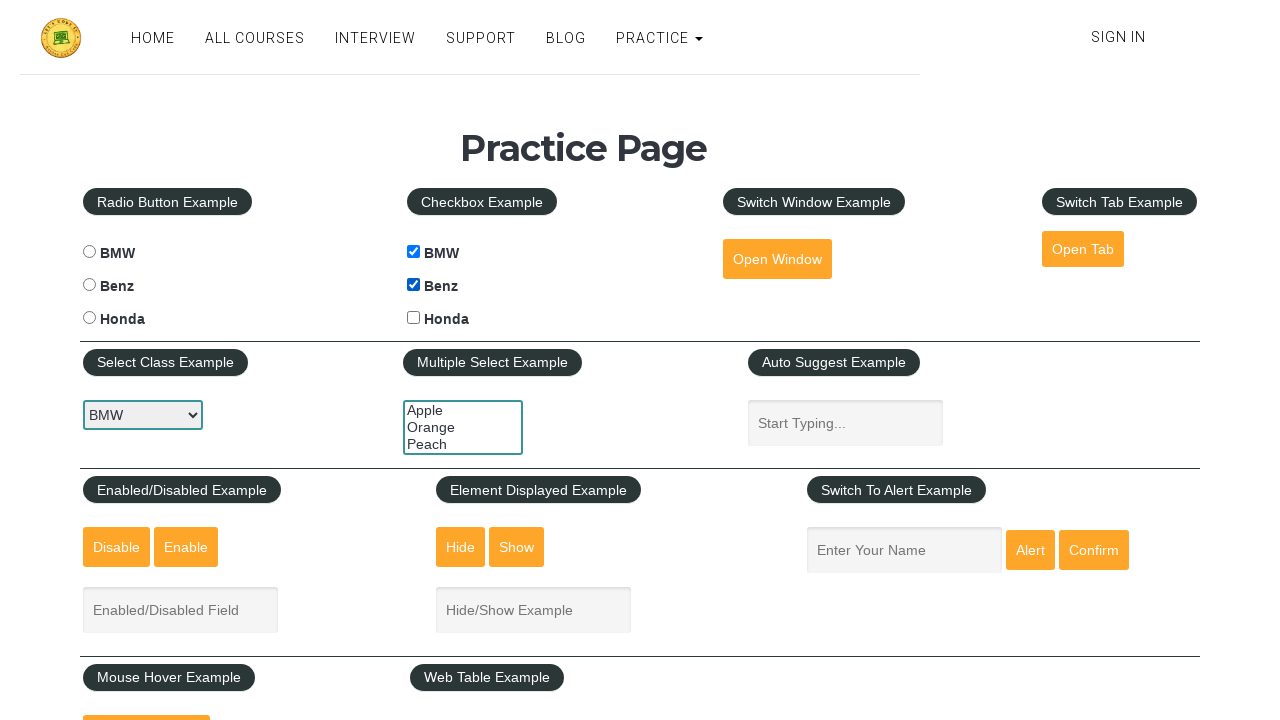

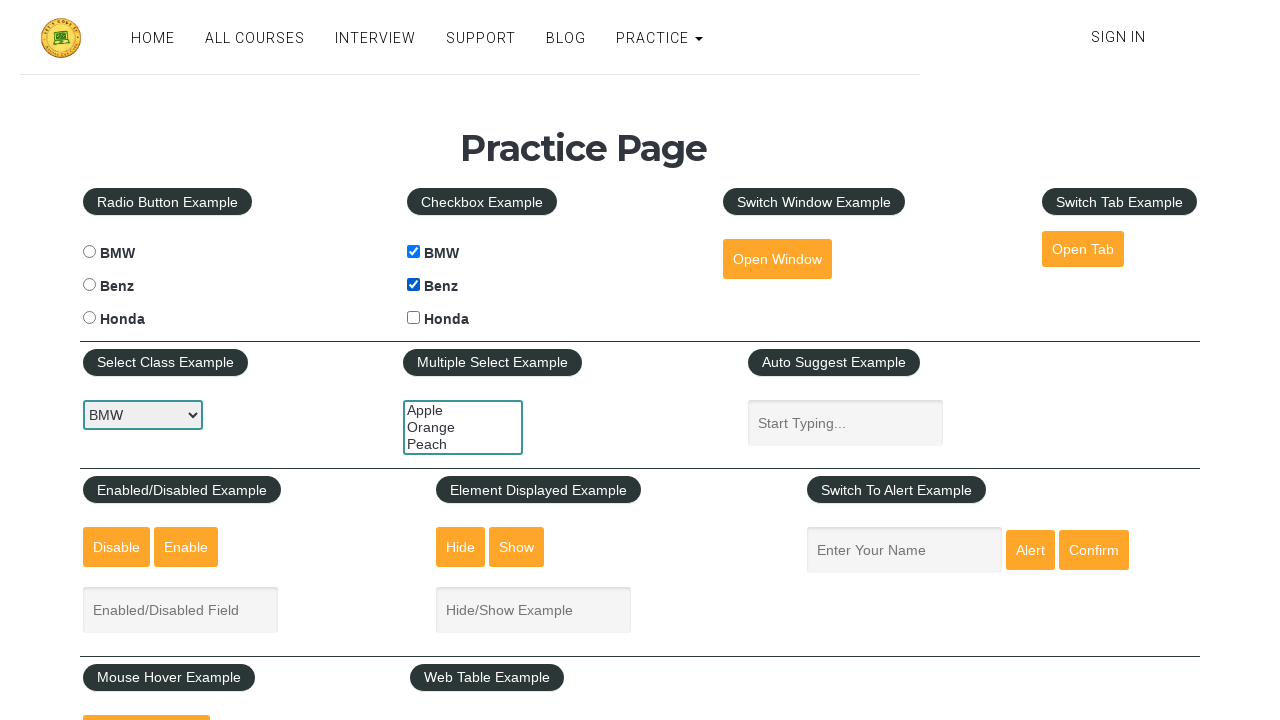